Tests filtering to display only completed todo items.

Starting URL: https://demo.playwright.dev/todomvc

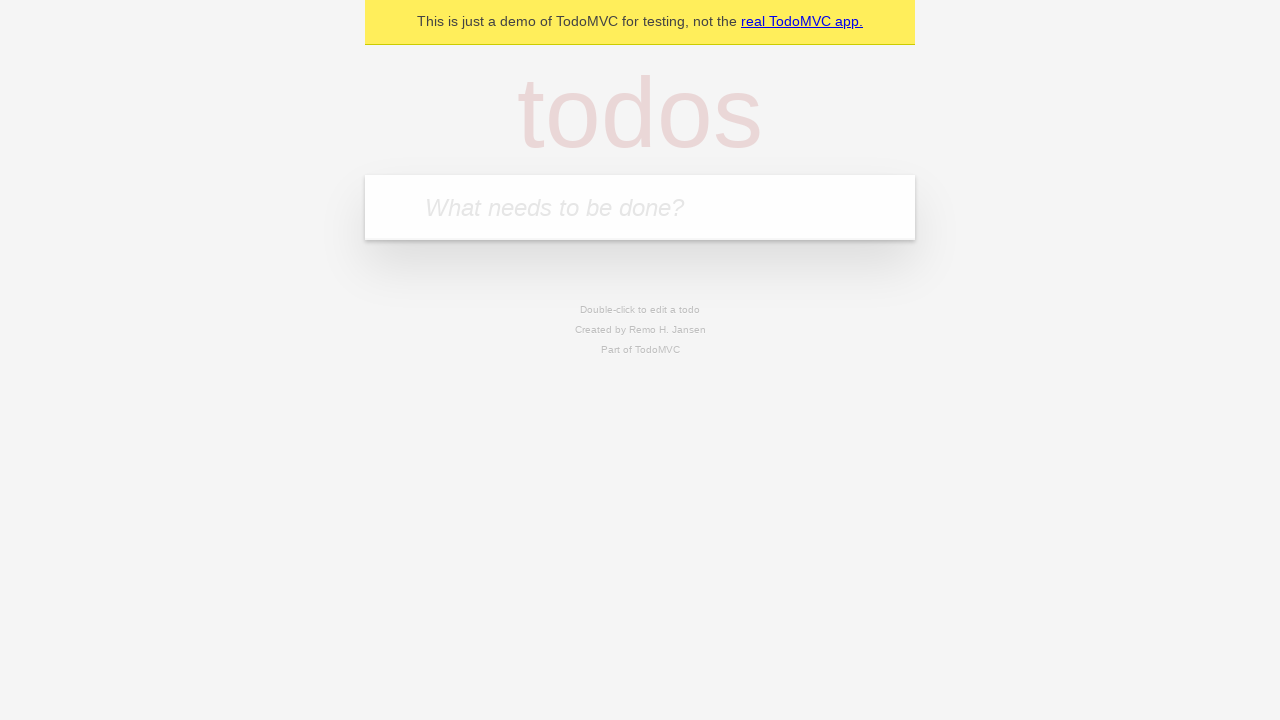

Filled todo input with 'buy some cheese' on internal:attr=[placeholder="What needs to be done?"i]
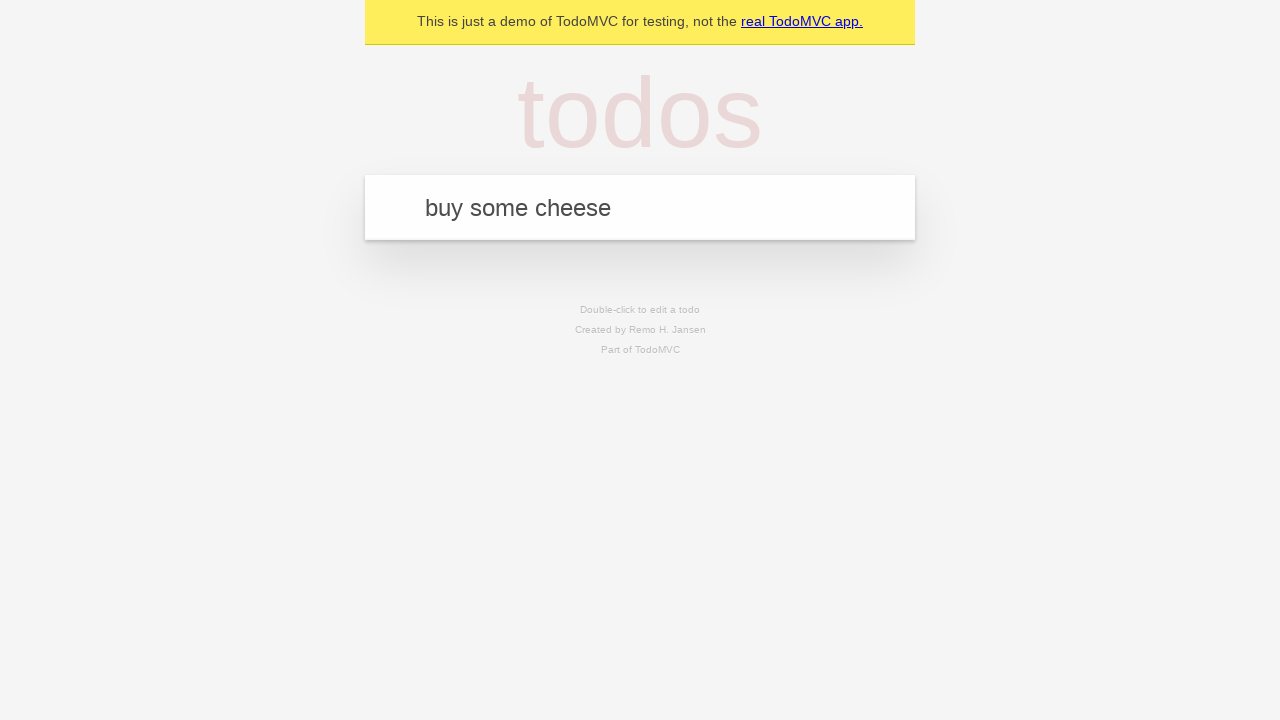

Pressed Enter to add first todo item on internal:attr=[placeholder="What needs to be done?"i]
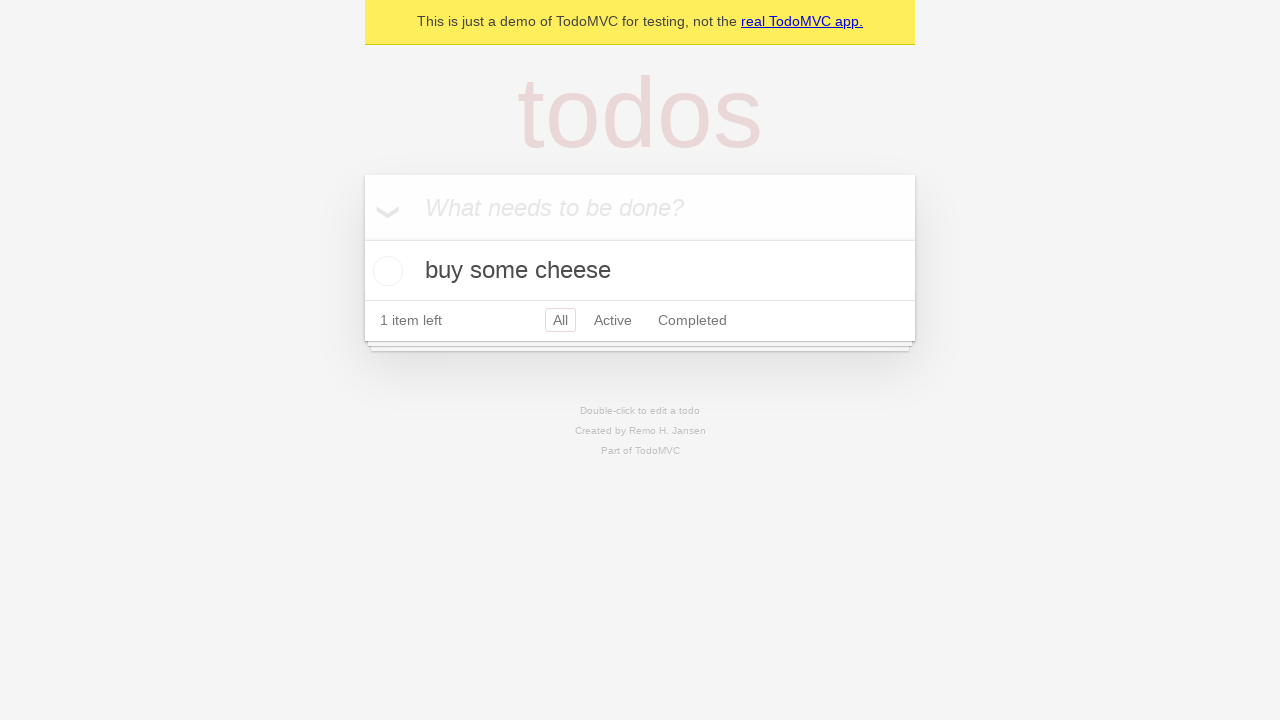

Filled todo input with 'feed the cat' on internal:attr=[placeholder="What needs to be done?"i]
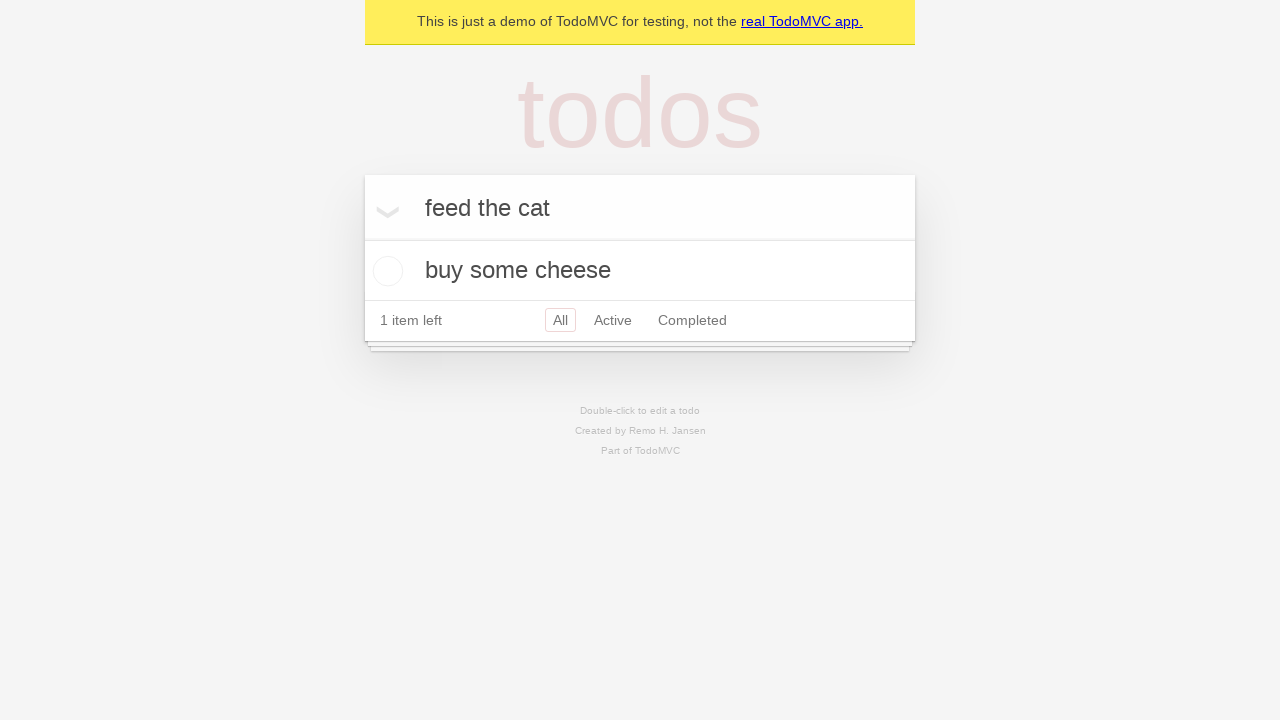

Pressed Enter to add second todo item on internal:attr=[placeholder="What needs to be done?"i]
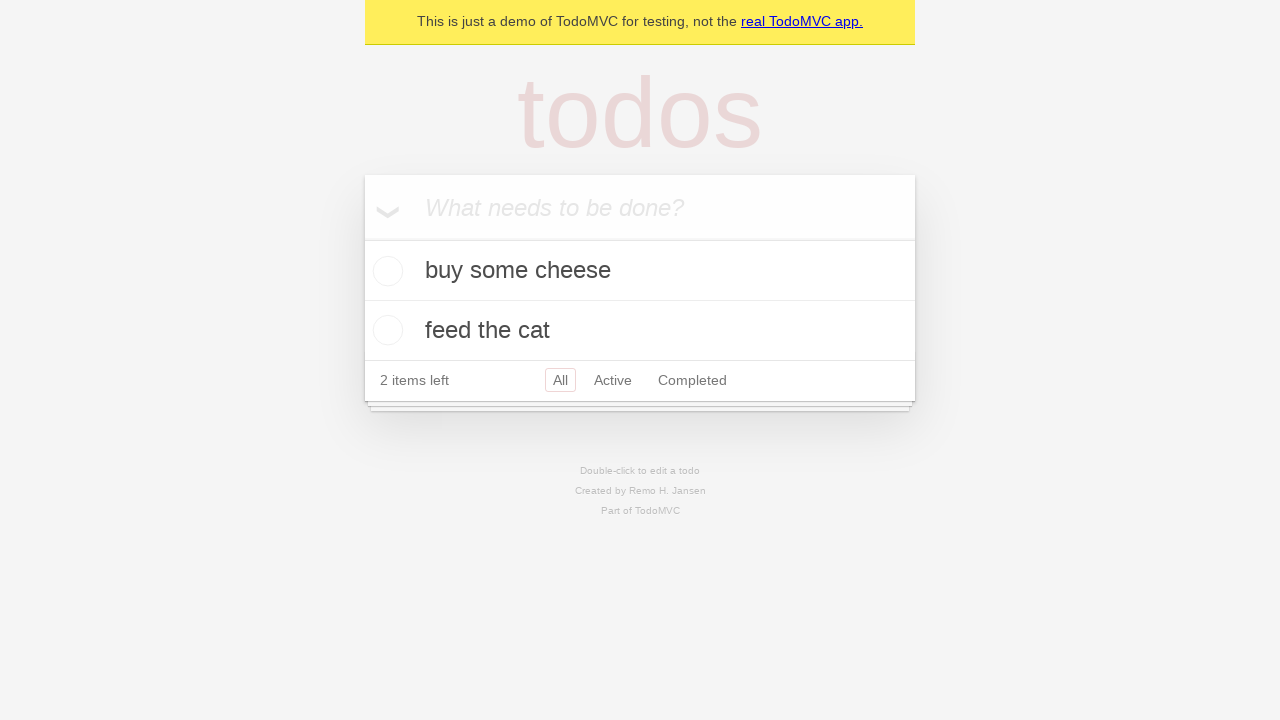

Filled todo input with 'book a doctors appointment' on internal:attr=[placeholder="What needs to be done?"i]
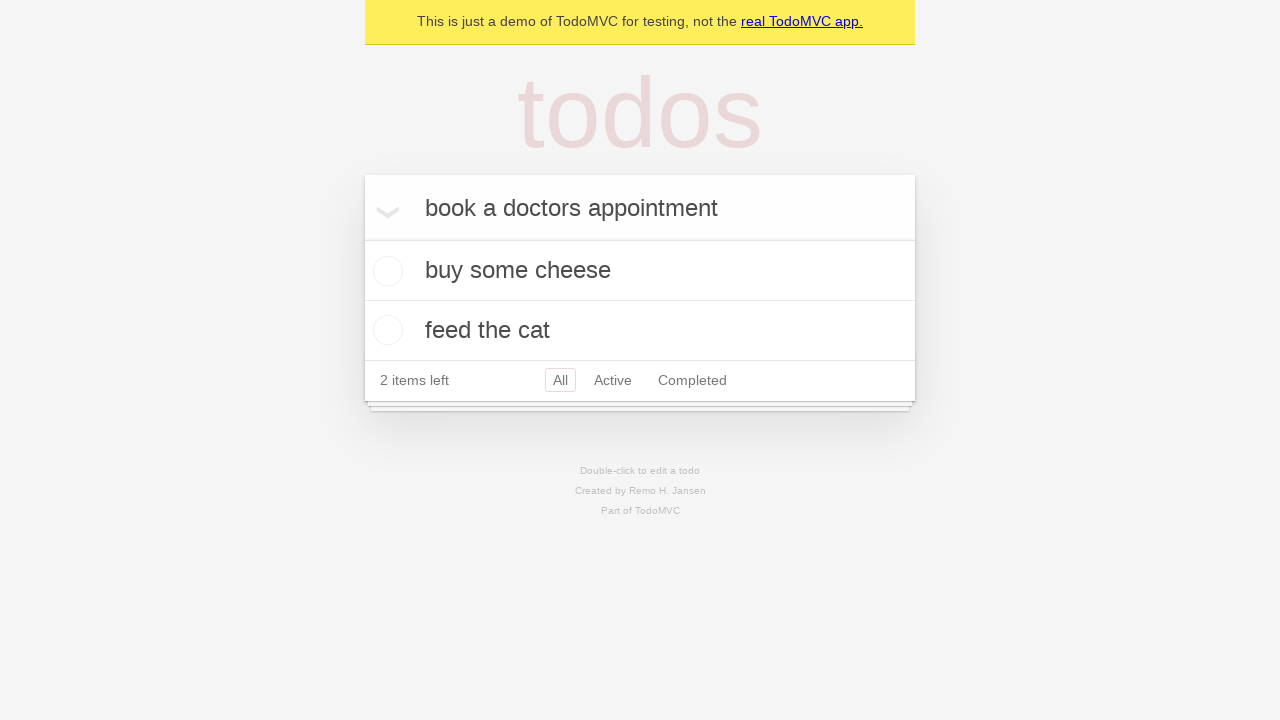

Pressed Enter to add third todo item on internal:attr=[placeholder="What needs to be done?"i]
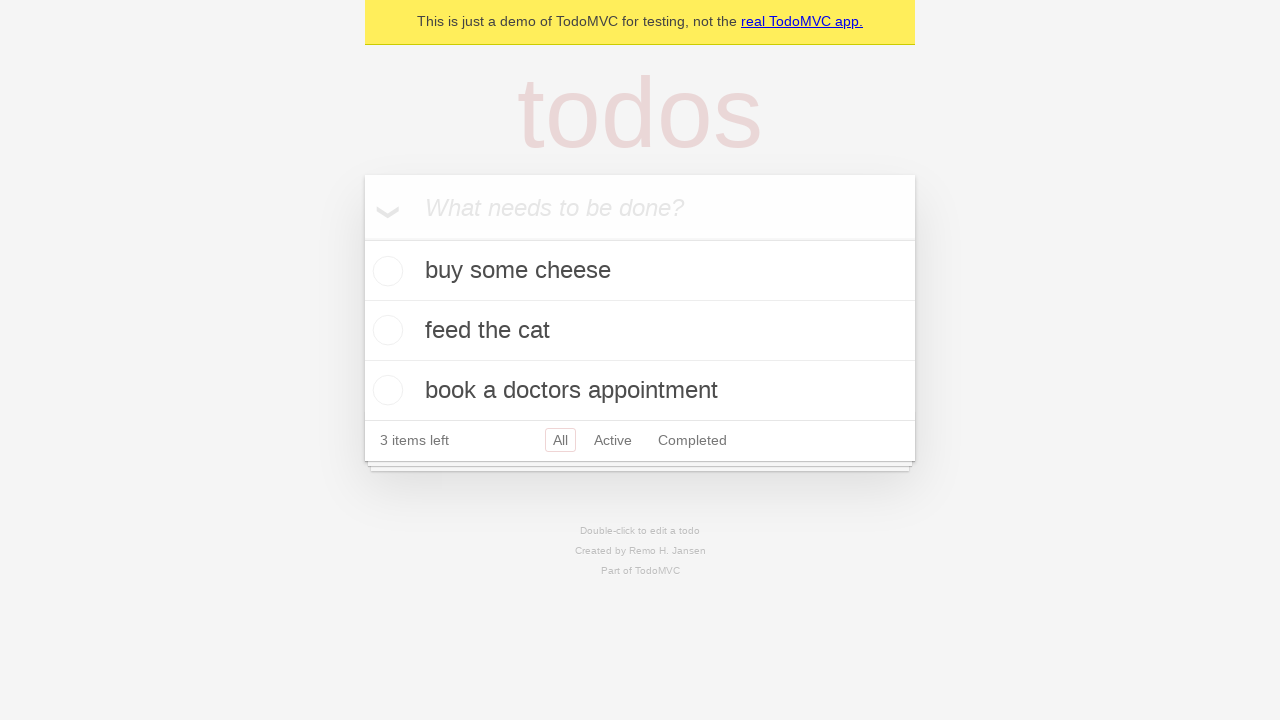

Checked checkbox to mark second todo item as completed at (385, 330) on internal:testid=[data-testid="todo-item"s] >> nth=1 >> internal:role=checkbox
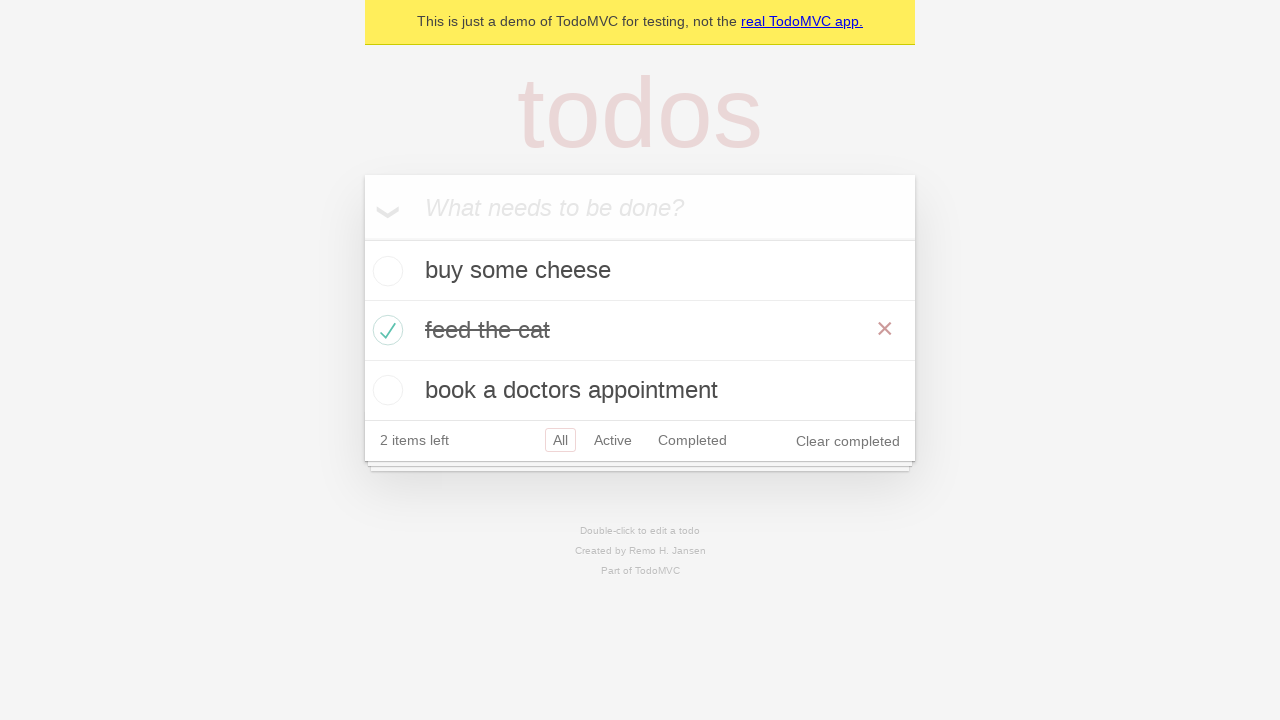

Clicked Completed filter to display only completed items at (692, 440) on internal:role=link[name="Completed"i]
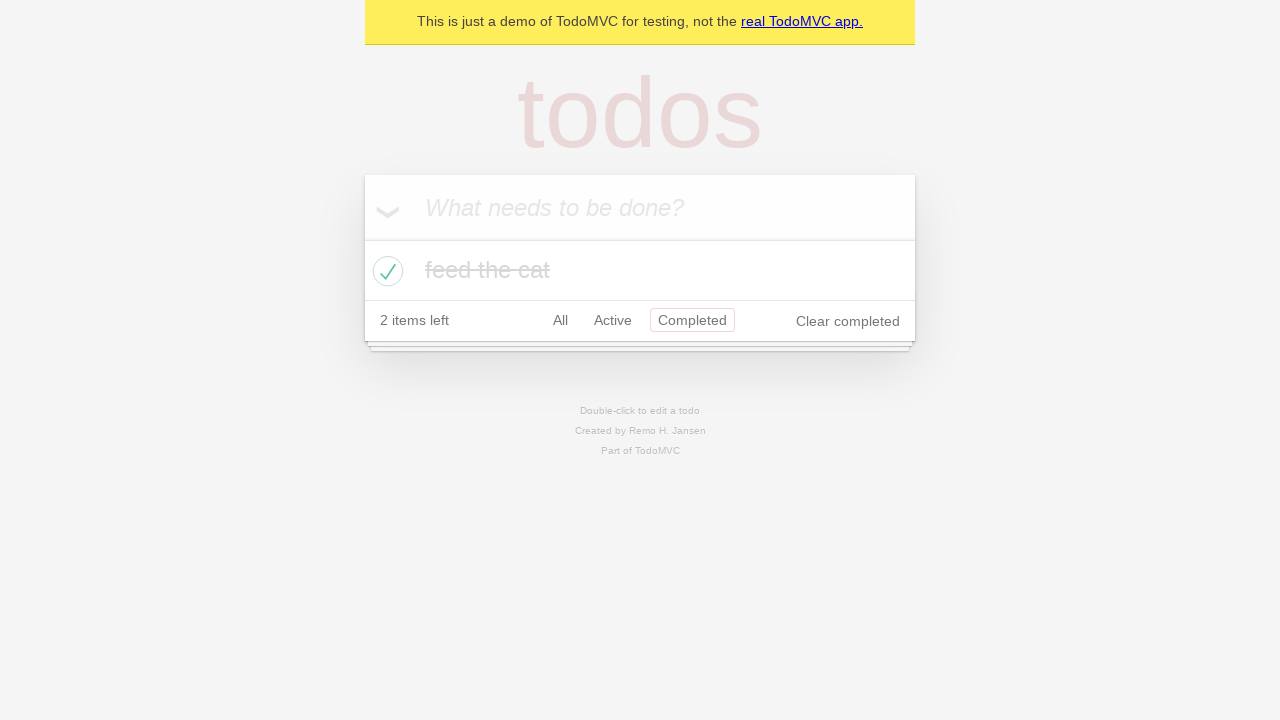

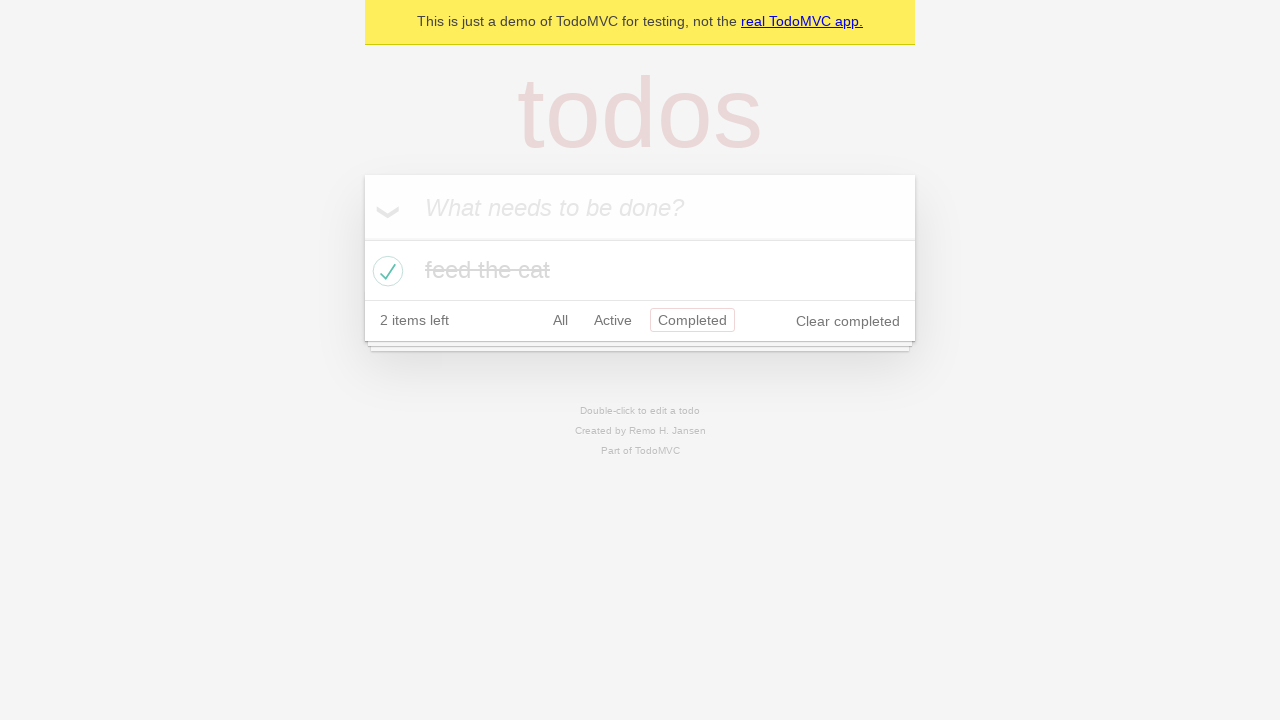